Tests a practice login form by entering username and password credentials, clicking submit, and verifying the error message is displayed on a Selenium learning website.

Starting URL: https://rahulshettyacademy.com/locatorspractice/

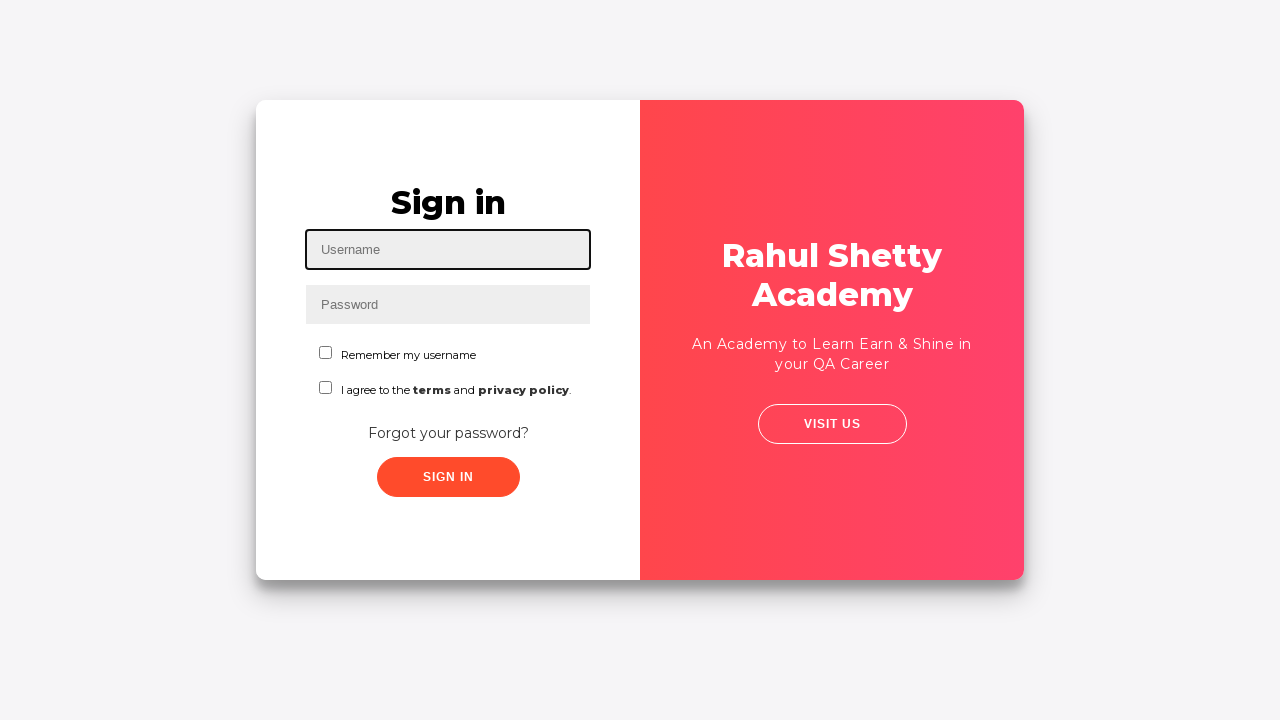

Filled username field with 'rahul' on #inputUsername
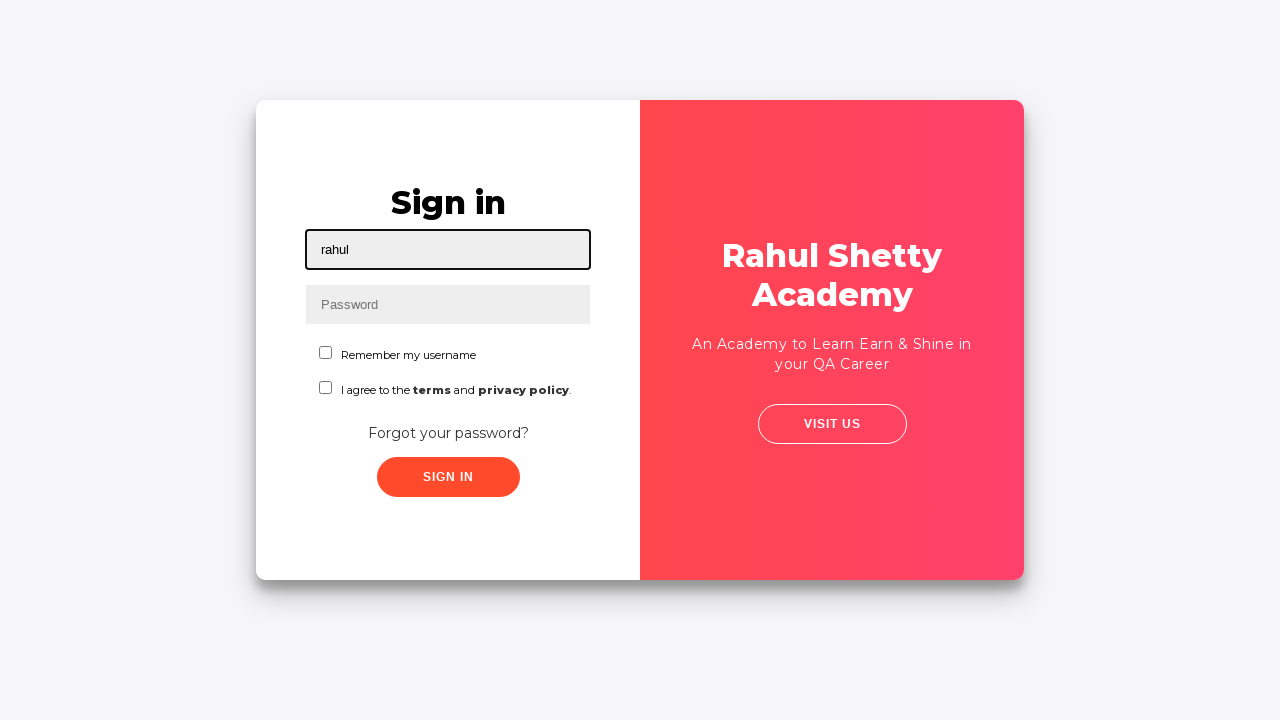

Filled password field with 'hello123' on input[name='inputPassword']
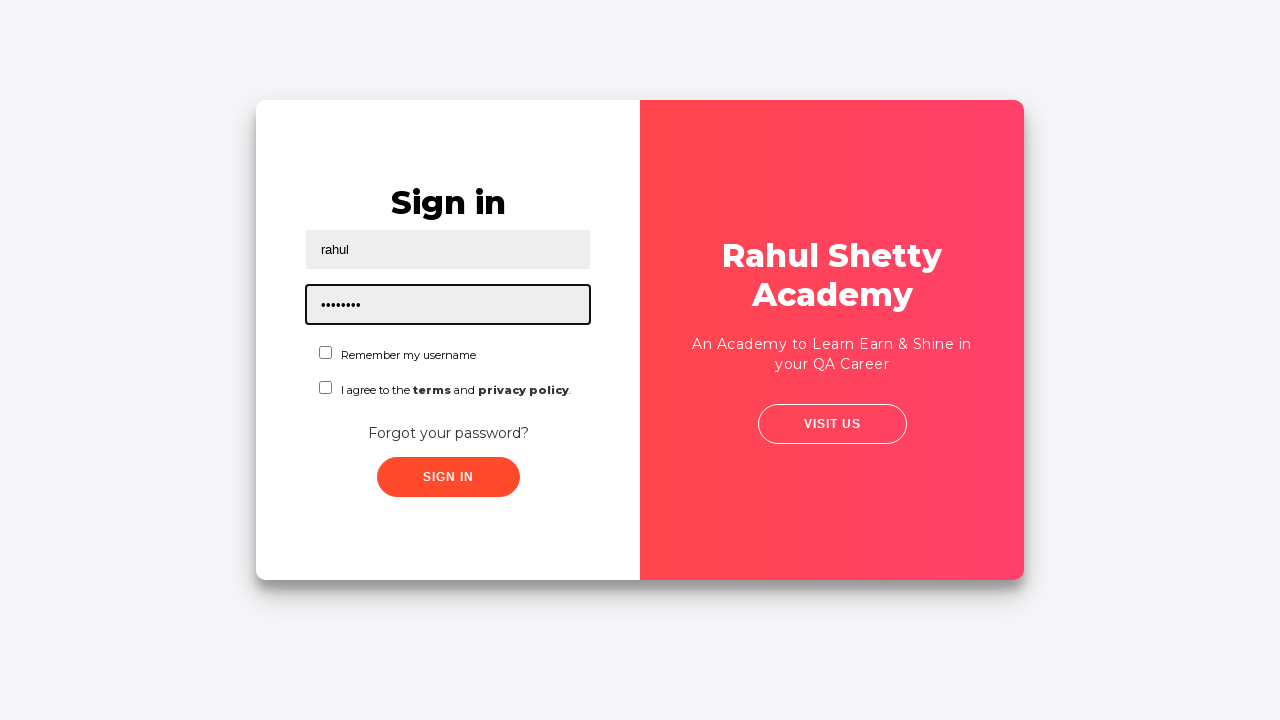

Clicked submit button to submit login form at (448, 477) on .submit
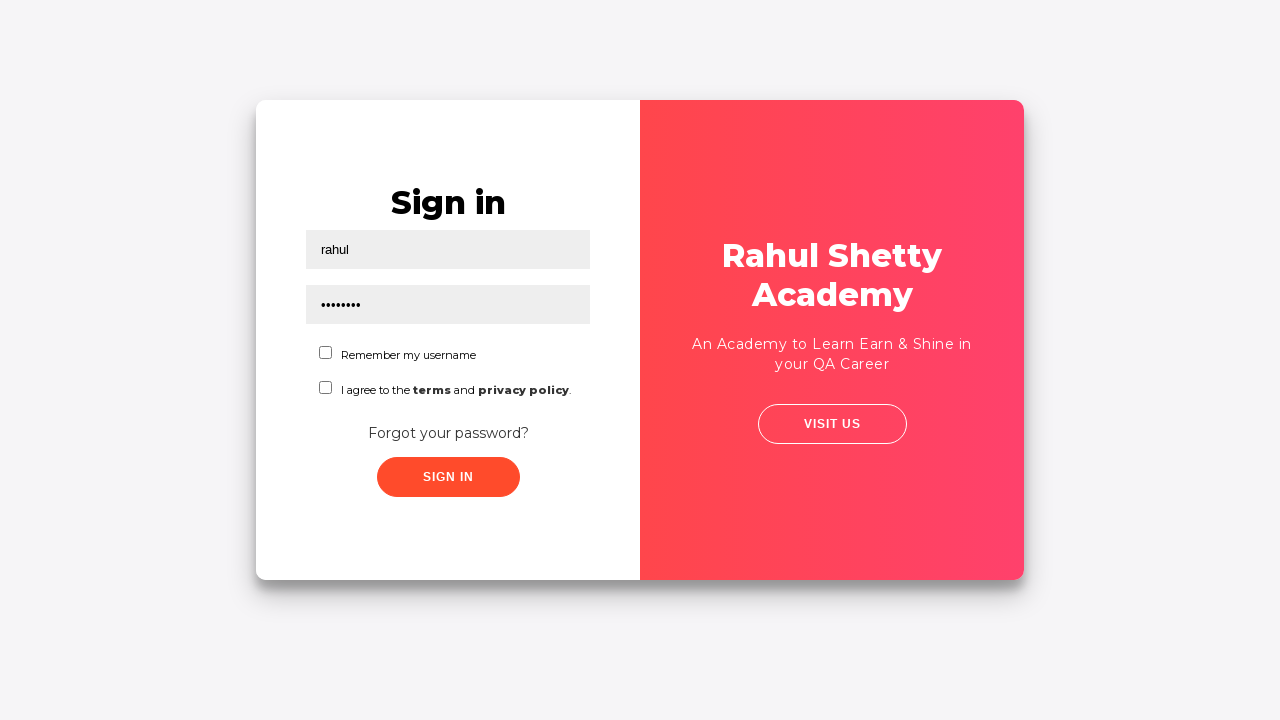

Error message appeared after failed login attempt
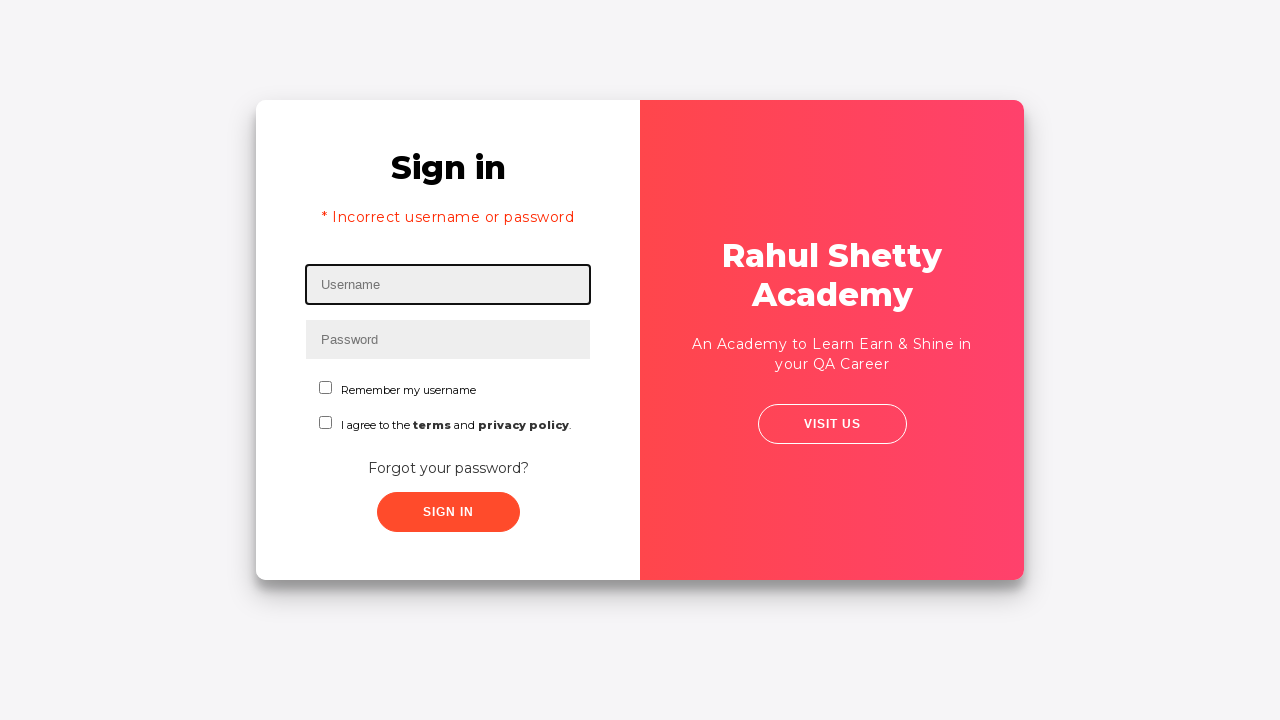

Retrieved error message text: '* Incorrect username or password '
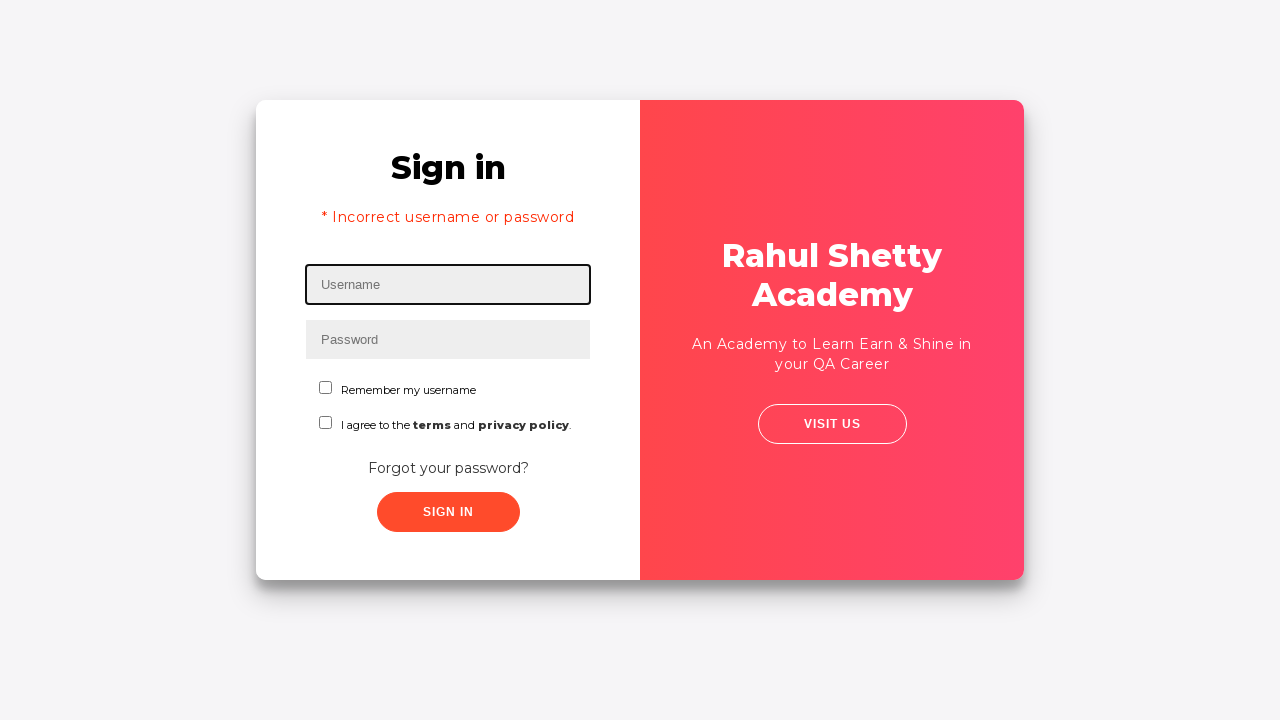

Printed error message to console
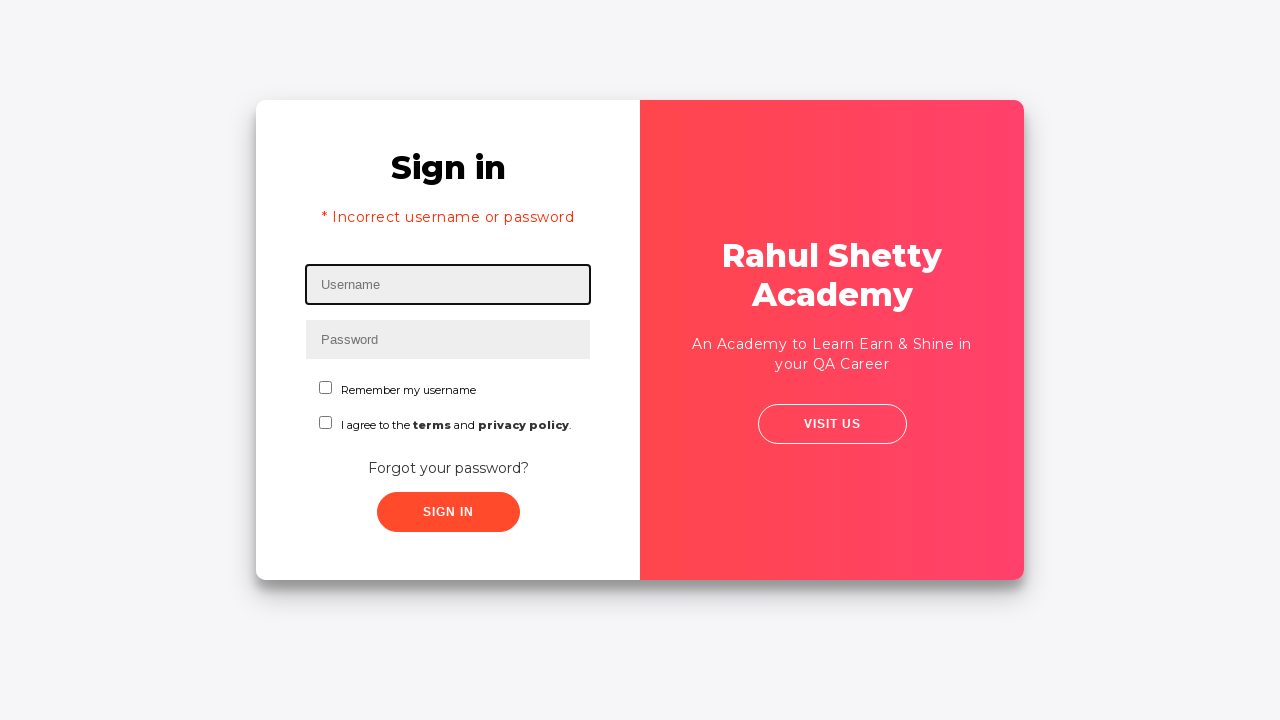

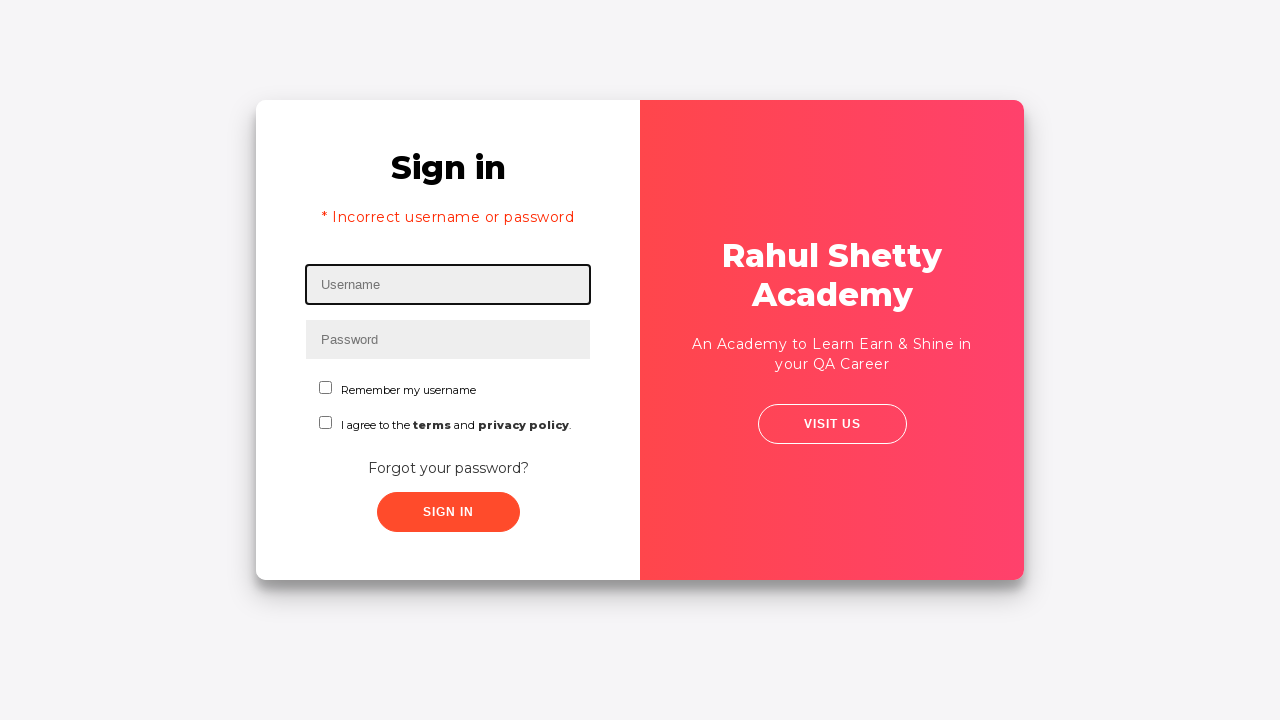